Tests that the Name field handles a very long string (100000 characters)

Starting URL: https://tc-1-final-parte1.vercel.app/

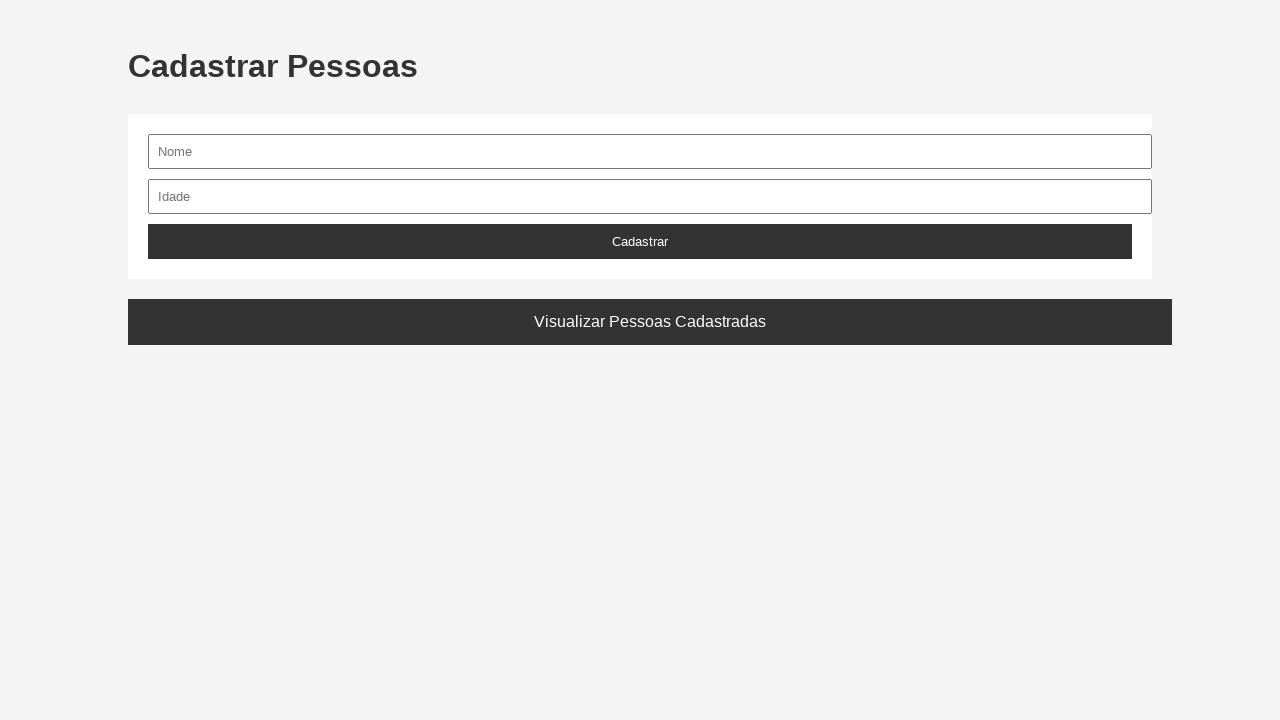

Filled Nome field with 100000 character string on #nome
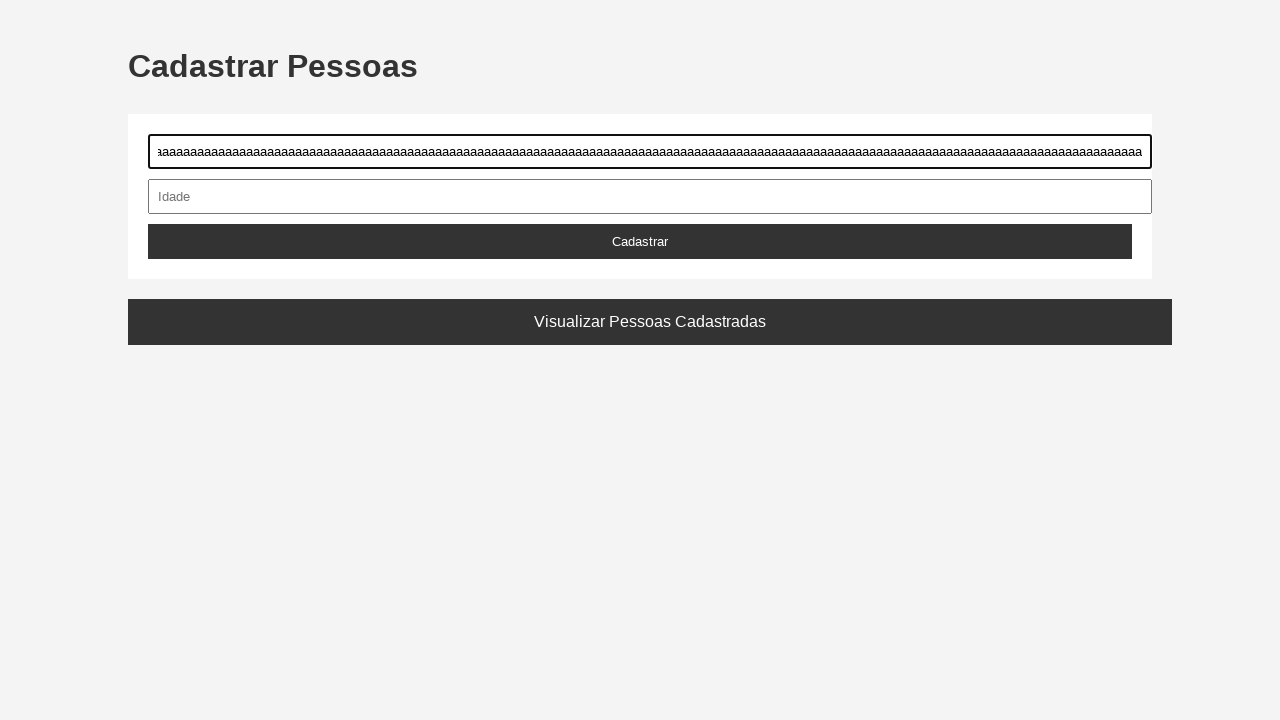

Retrieved current value from Nome field
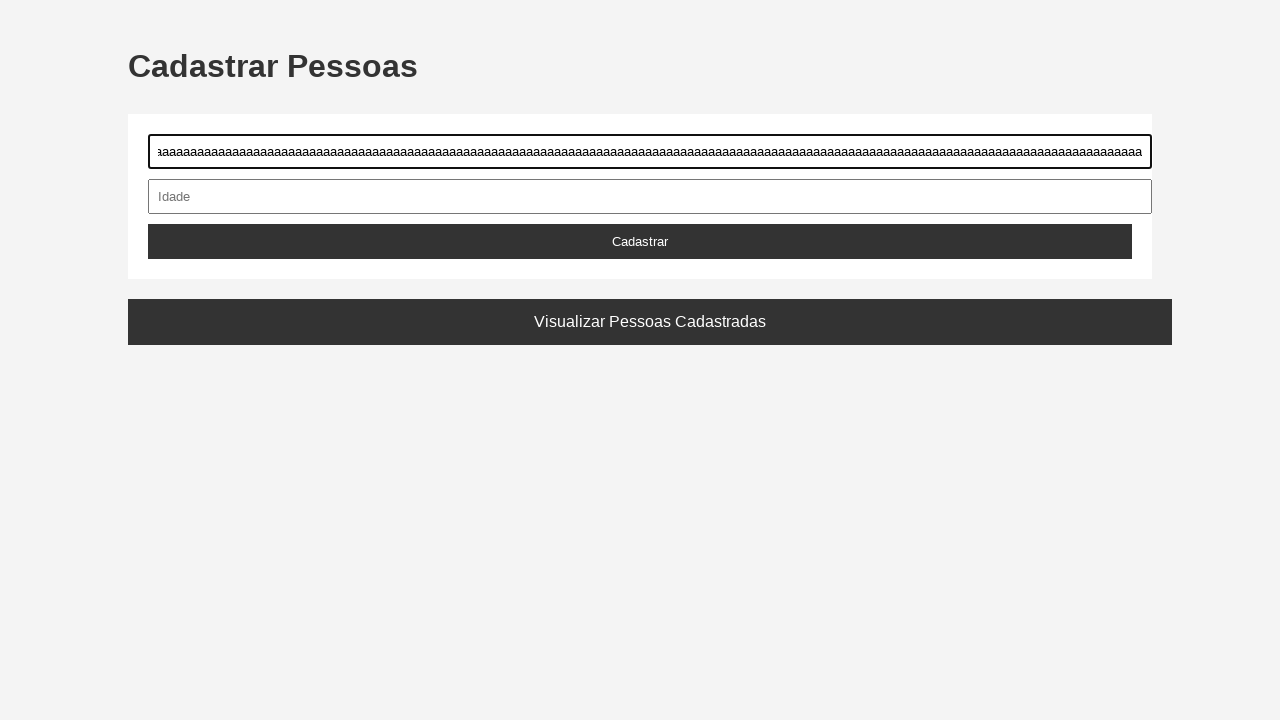

Verified Nome field contains the complete 100000 character string
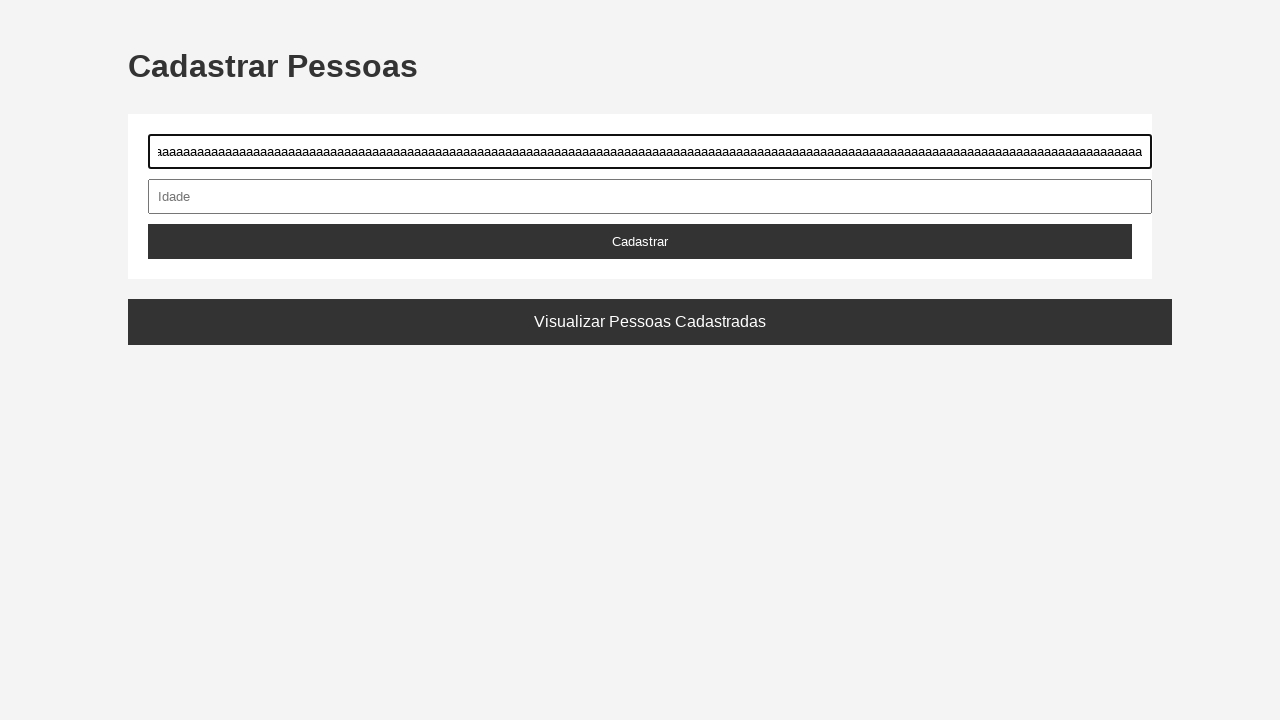

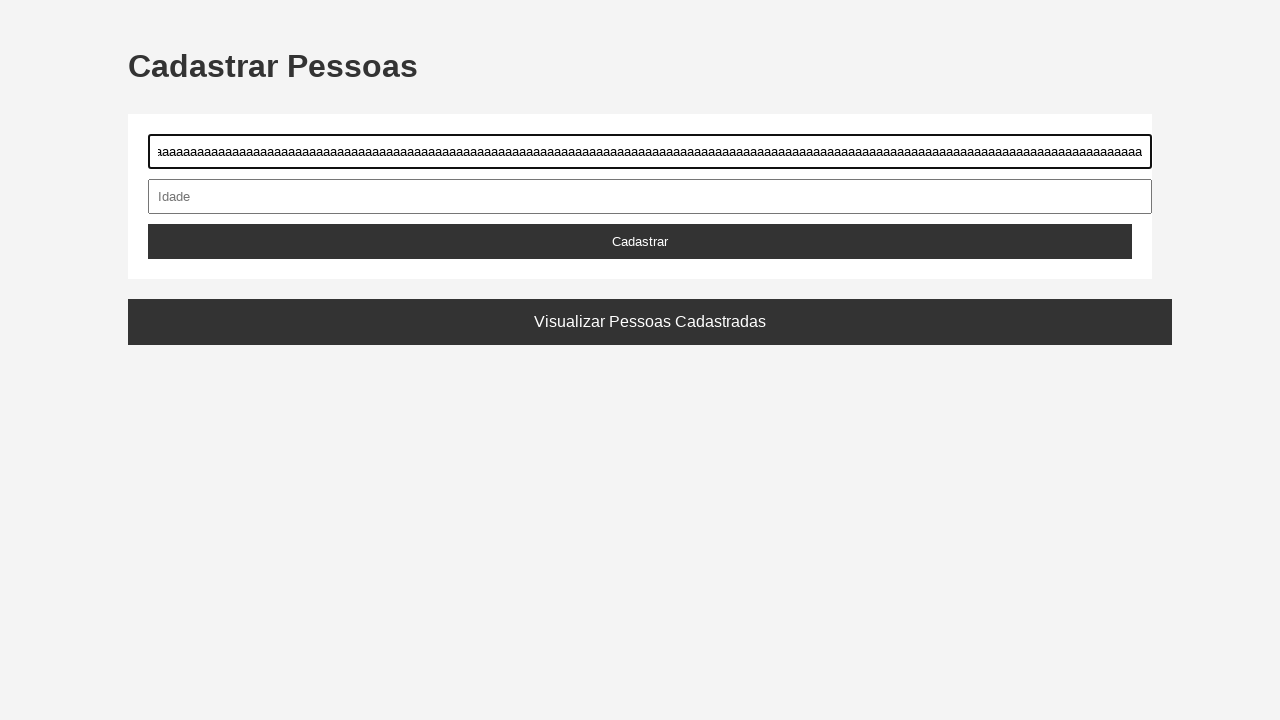